Navigates to the Demoblaze demo e-commerce website and verifies the page loads by checking the page title.

Starting URL: https://demoblaze.com/

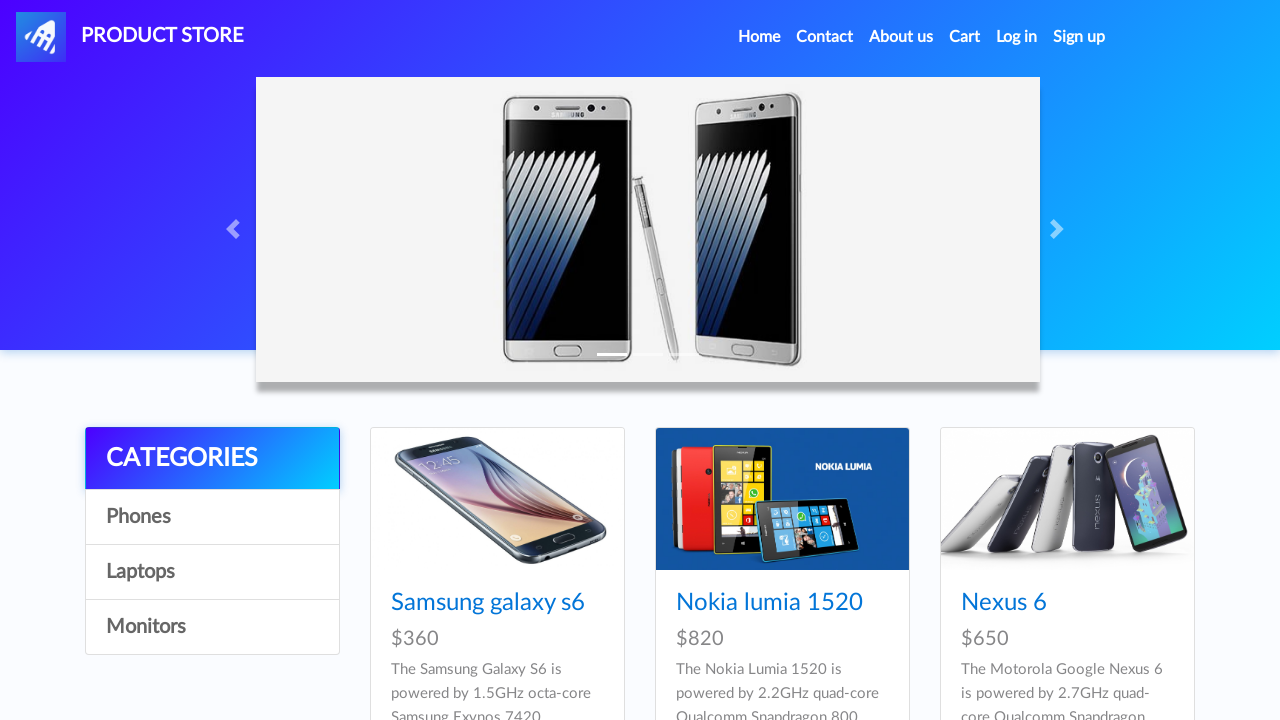

Waited for page to reach domcontentloaded state
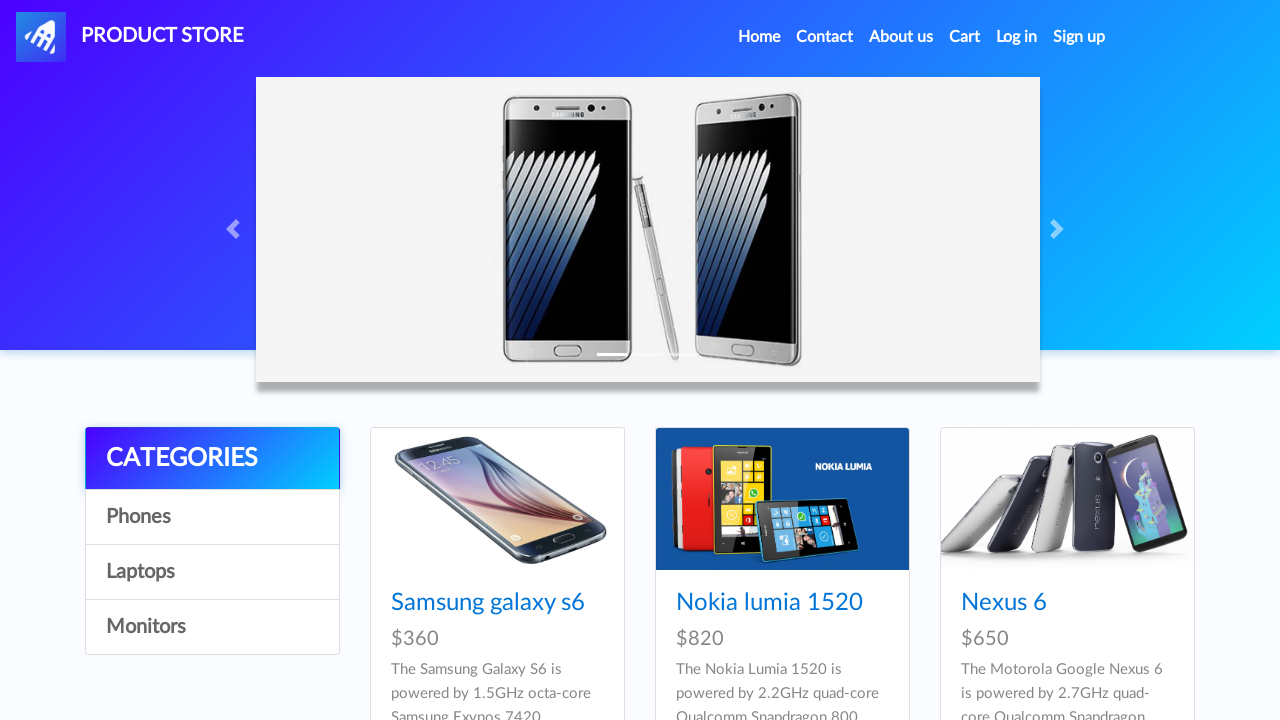

Retrieved page title
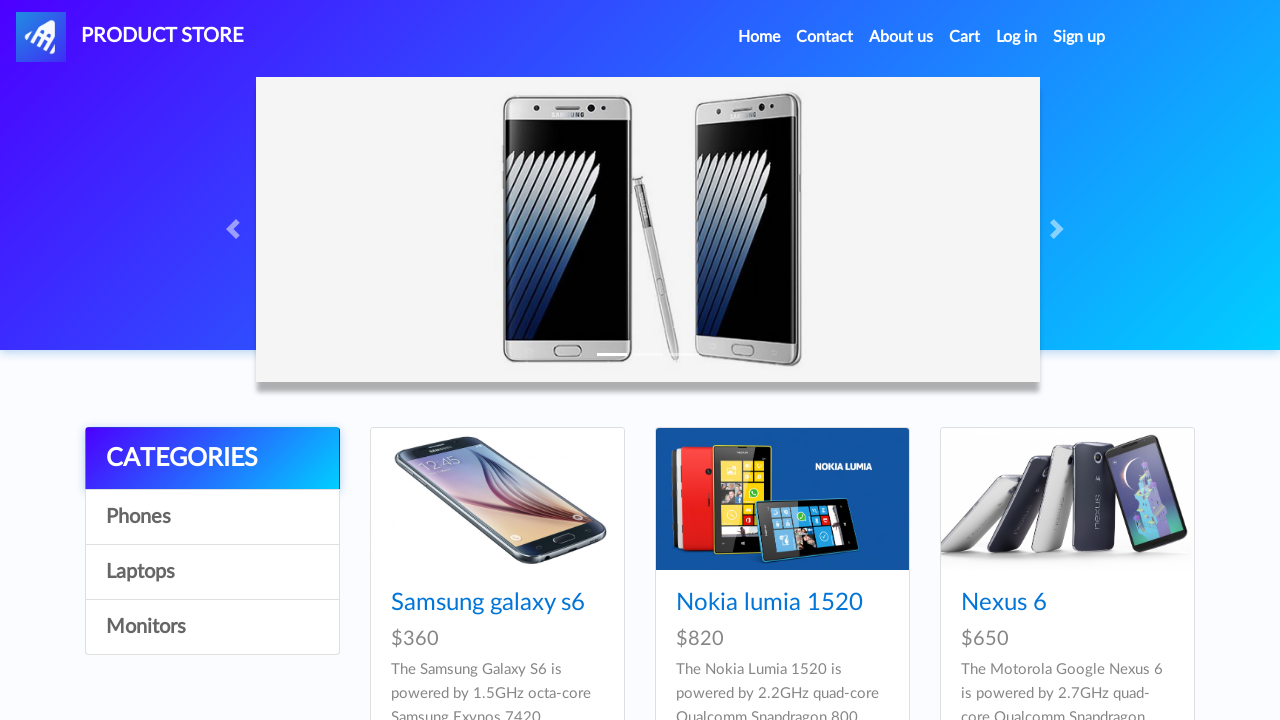

Verified page title is not empty
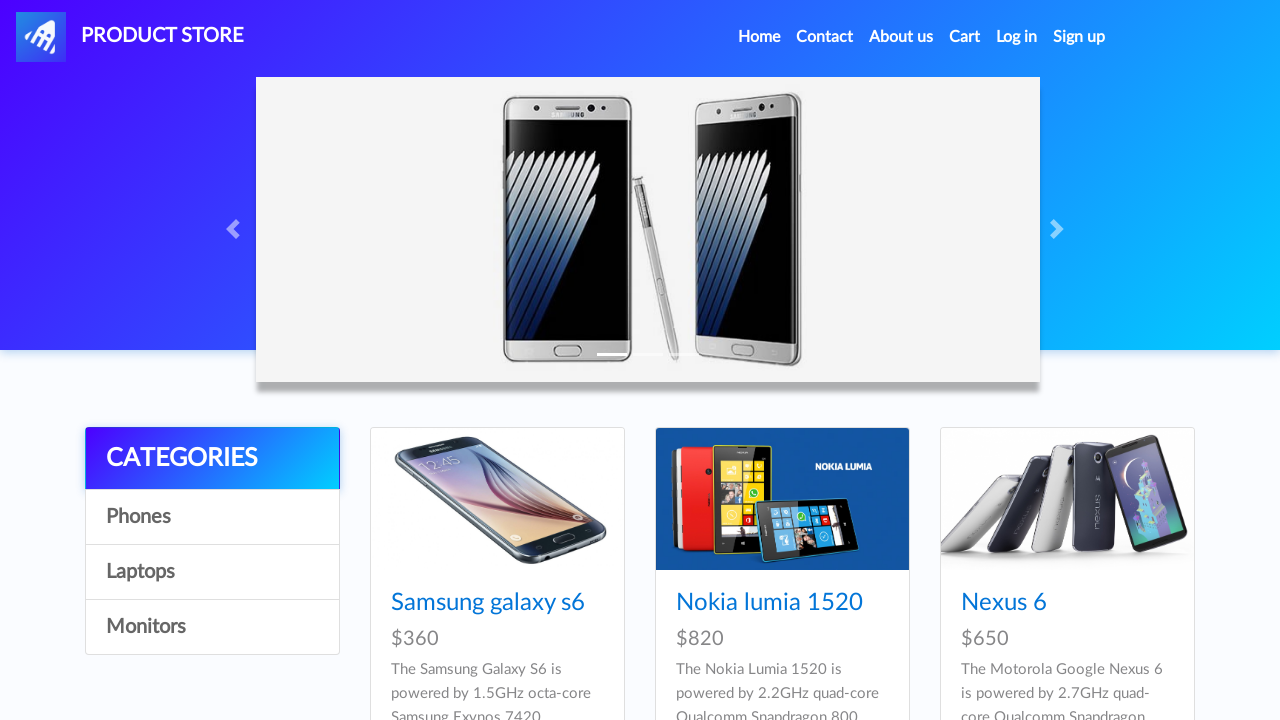

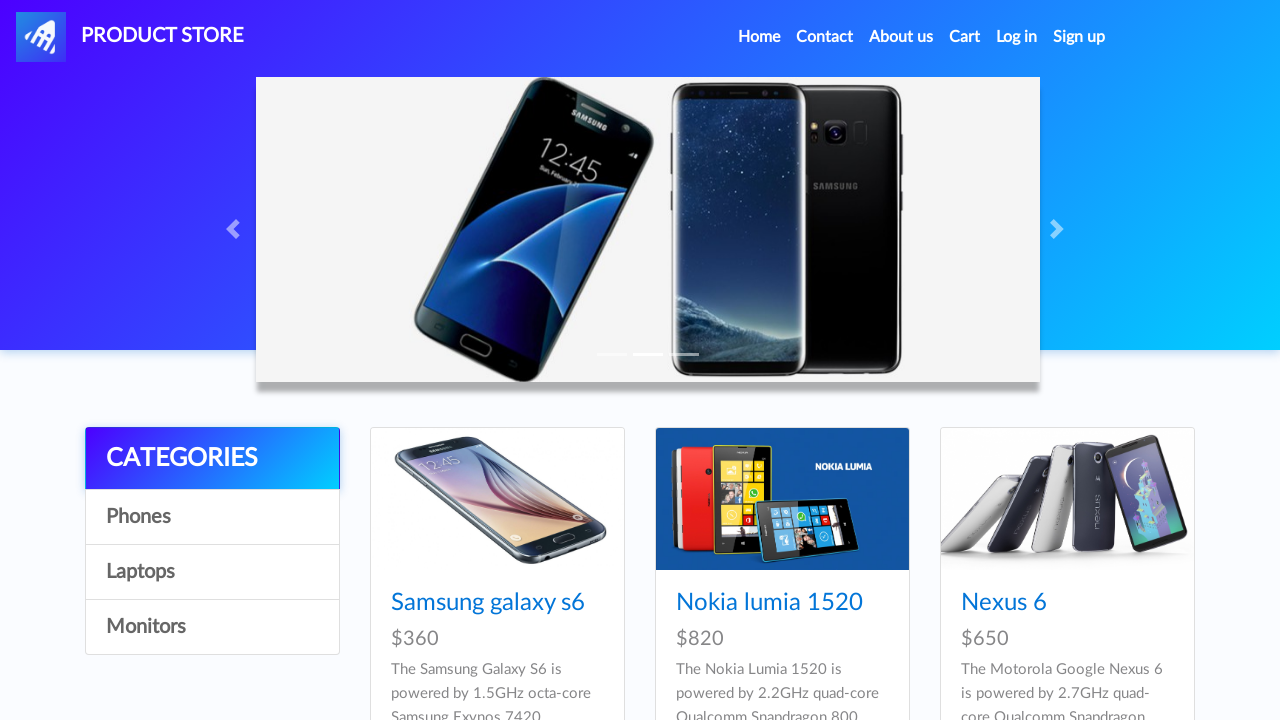